Tests the text box form by filling all fields with valid inputs and submitting

Starting URL: https://demoqa.com/text-box

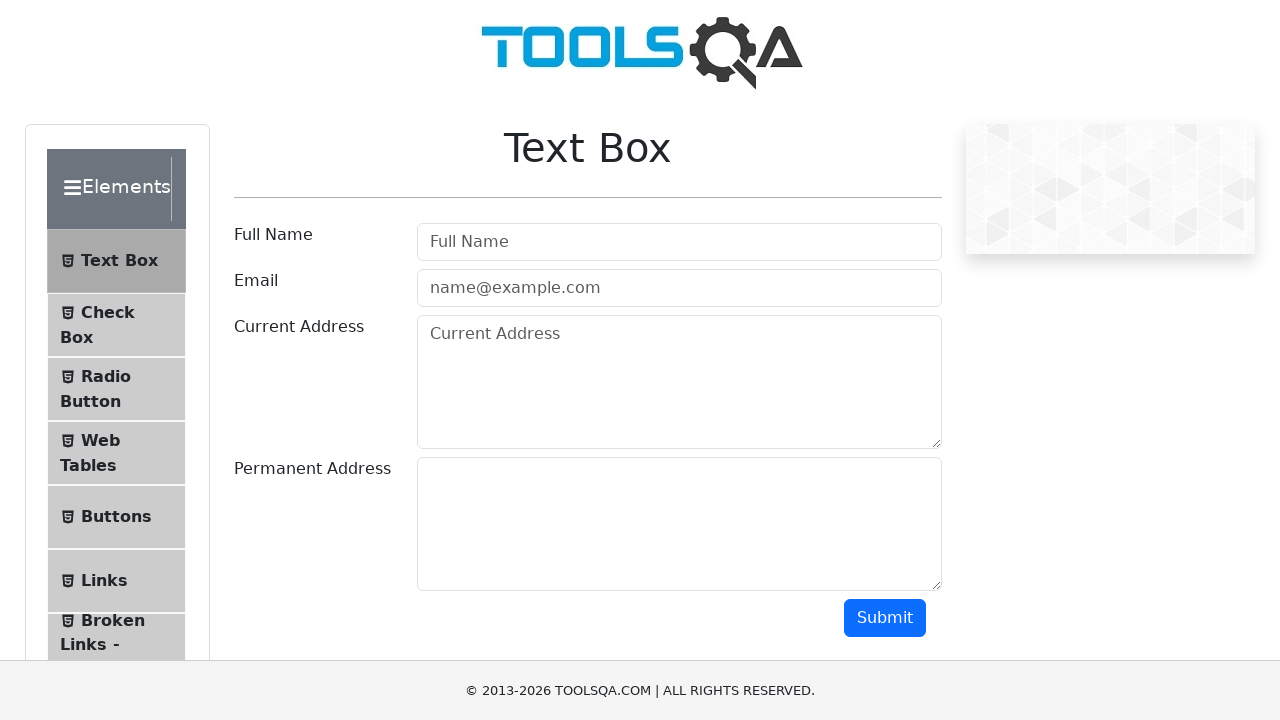

Waited for full name field to become visible
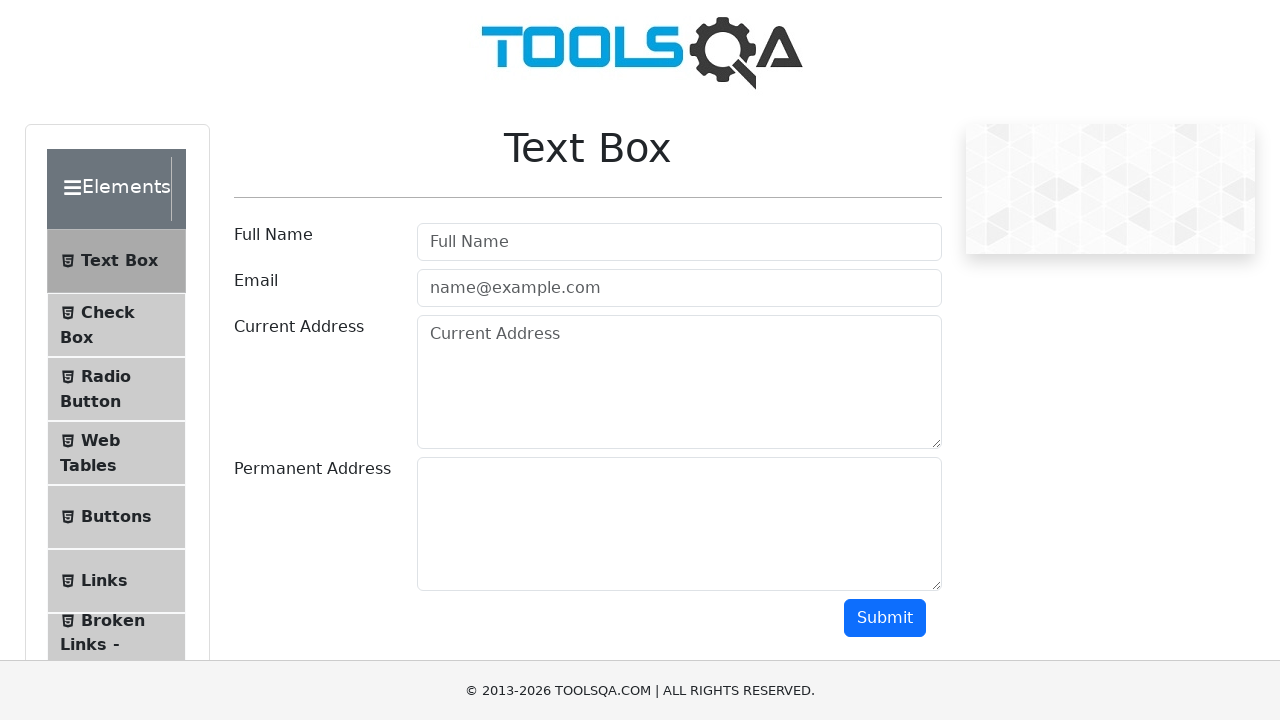

Filled full name field with 'Mladen Kostic' on #userName
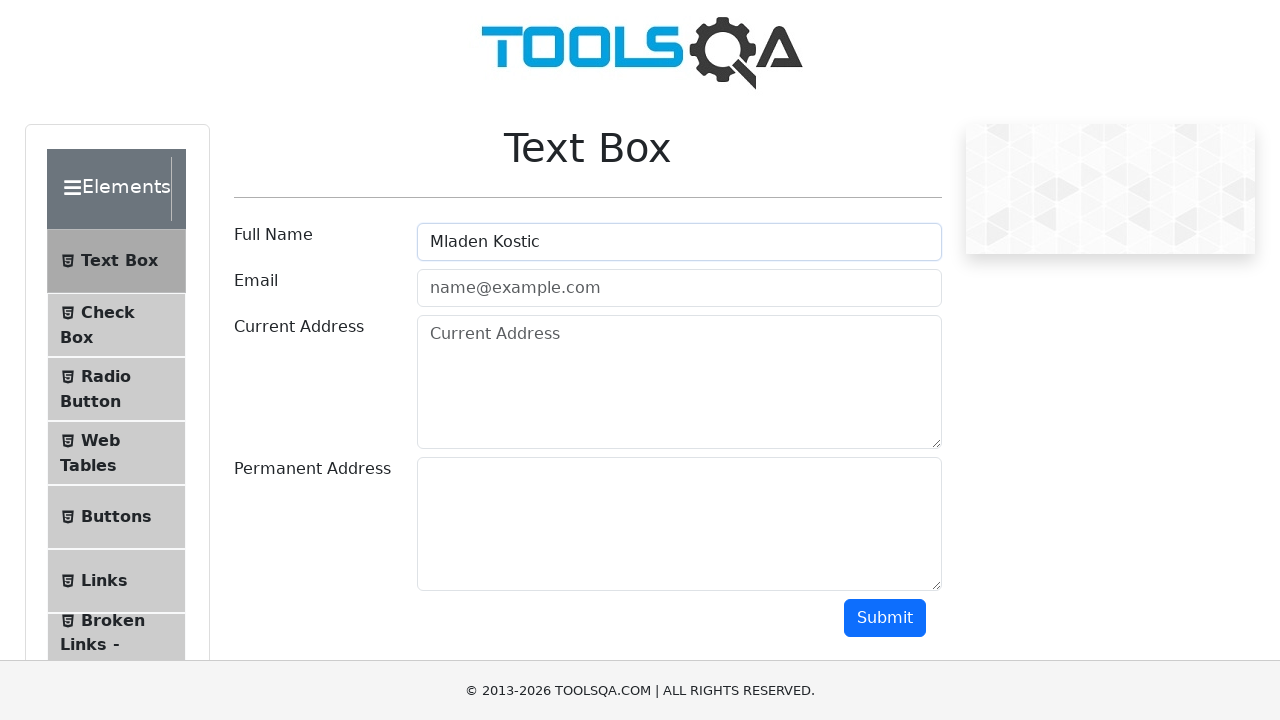

Filled email field with 'mladja995@gmail.com' on #userEmail
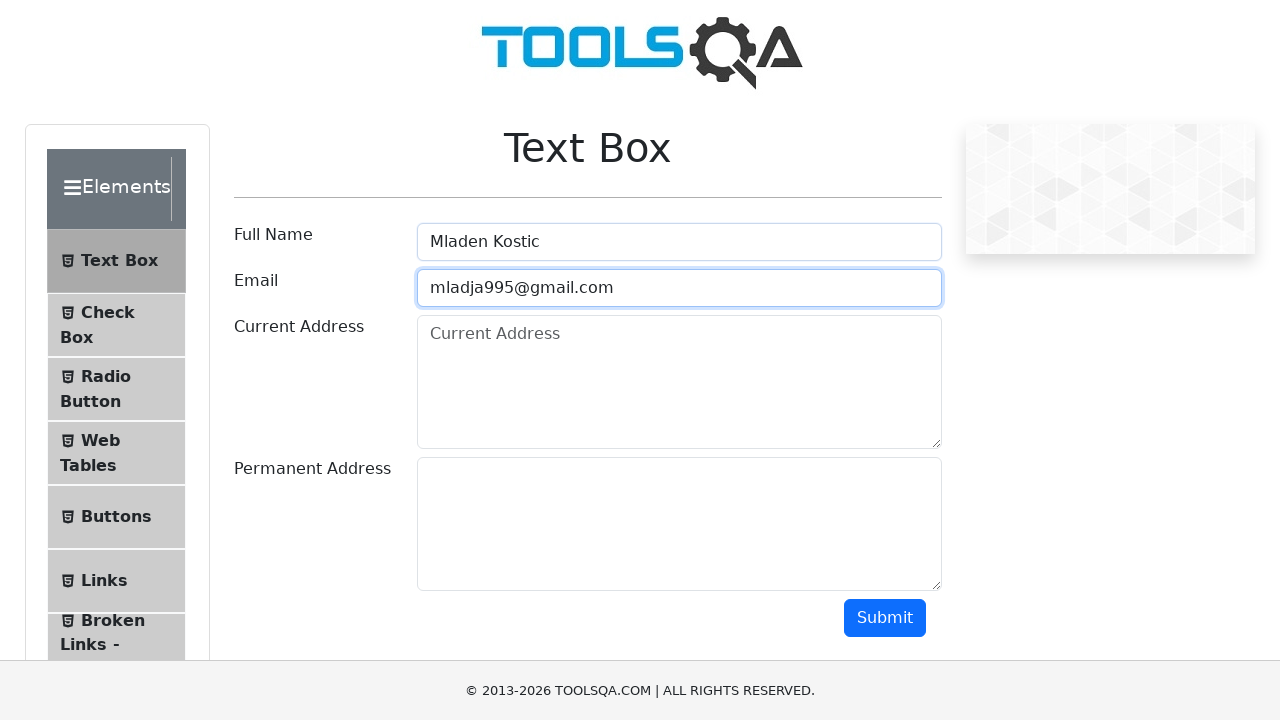

Scrolled current address field into view
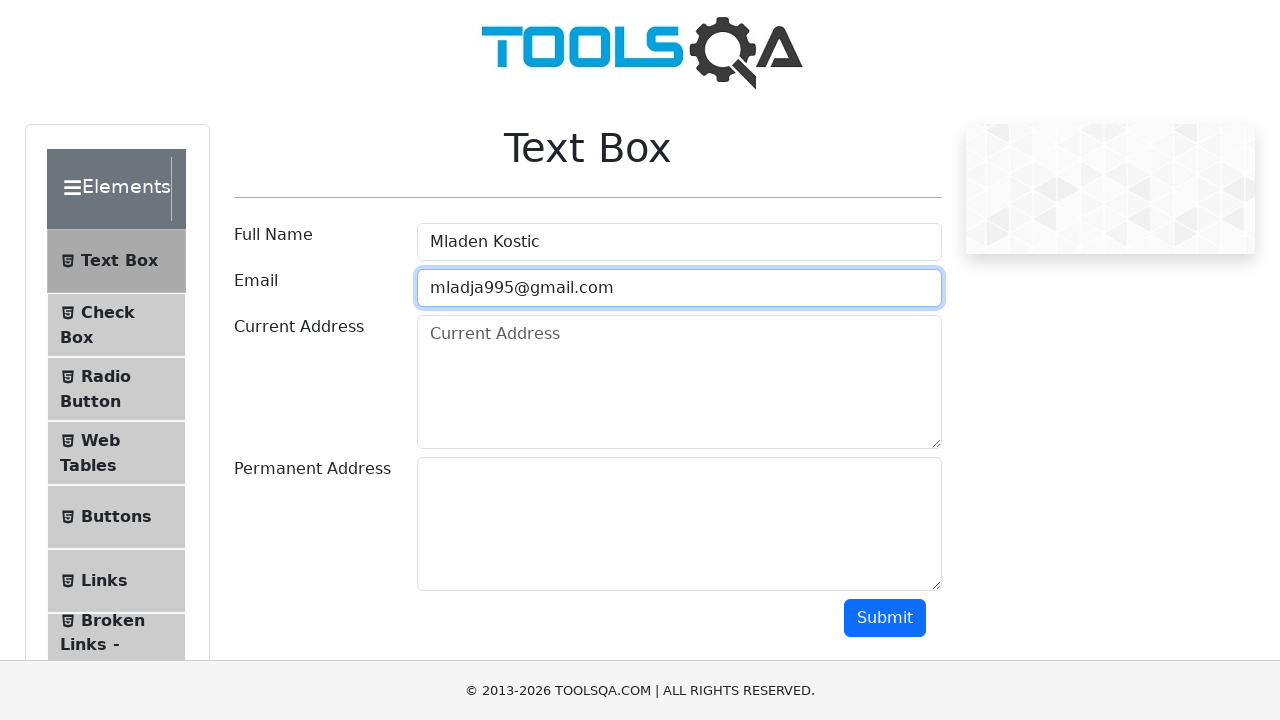

Filled current address field with 'Omladinskih brigada 41, Novi Beograd' on #currentAddress
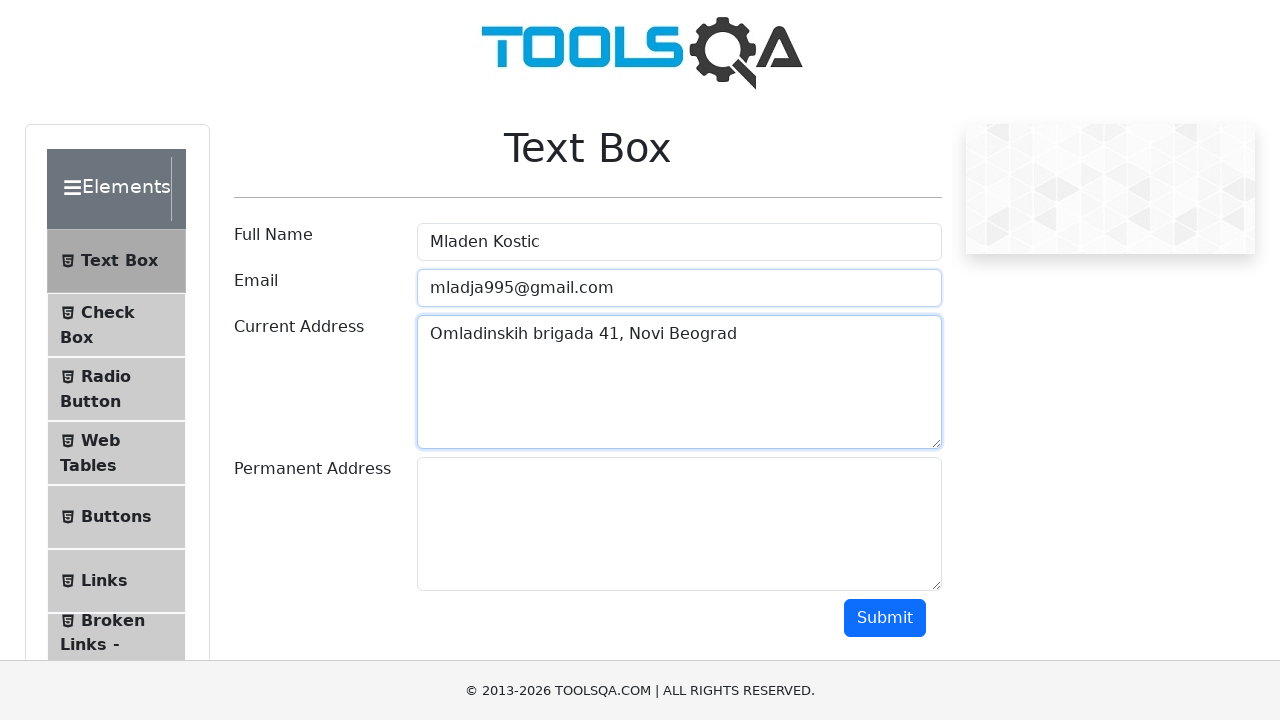

Scrolled permanent address field into view
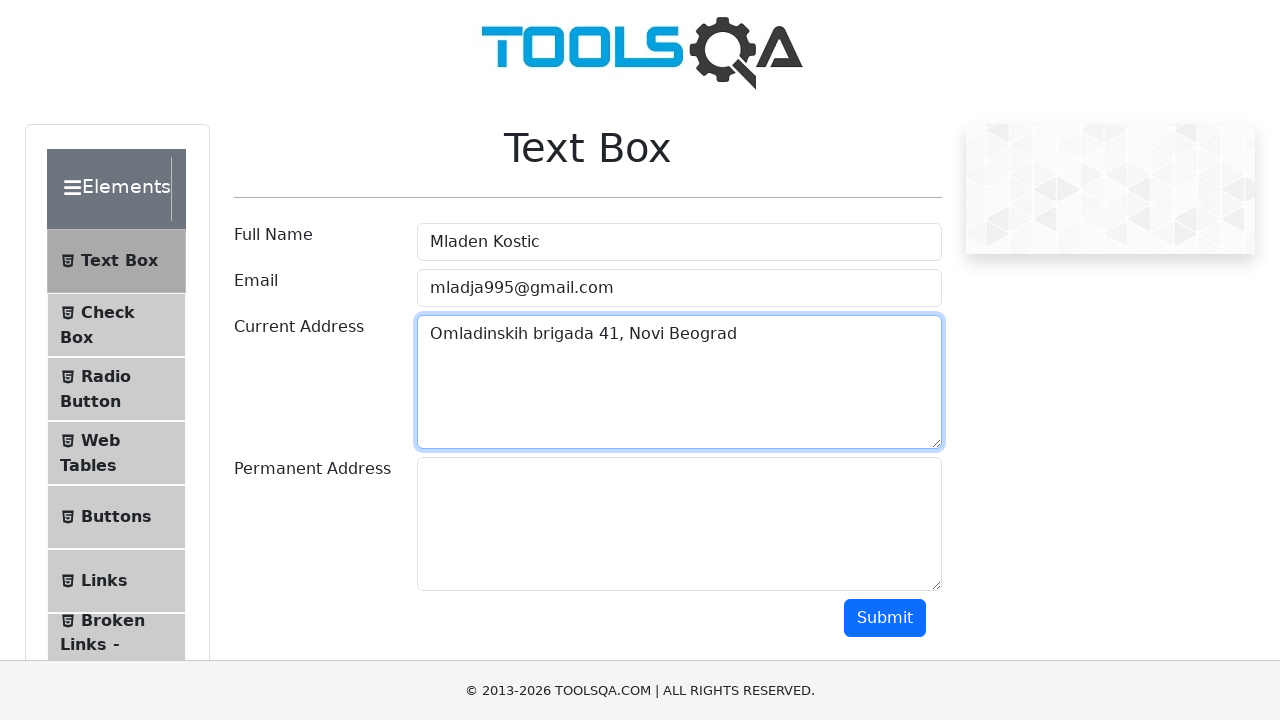

Filled permanent address field with 'Prote Mateje 19, Pirot' on #permanentAddress
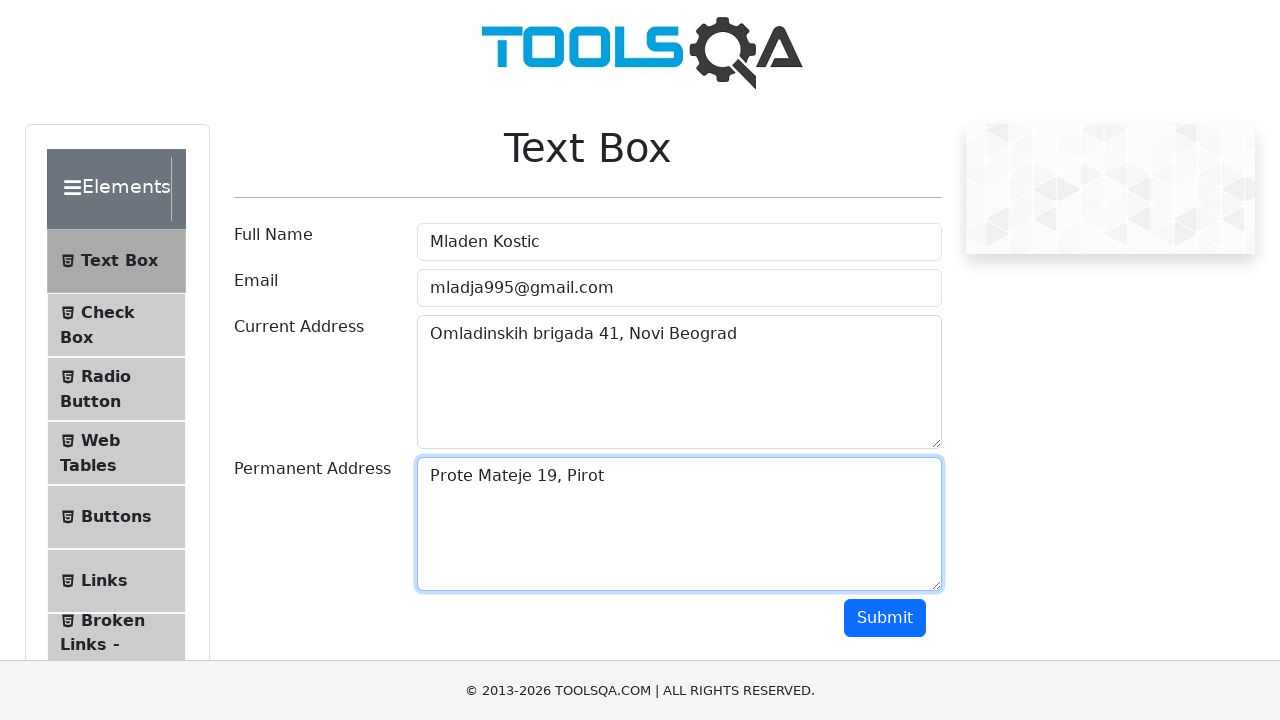

Scrolled submit button into view
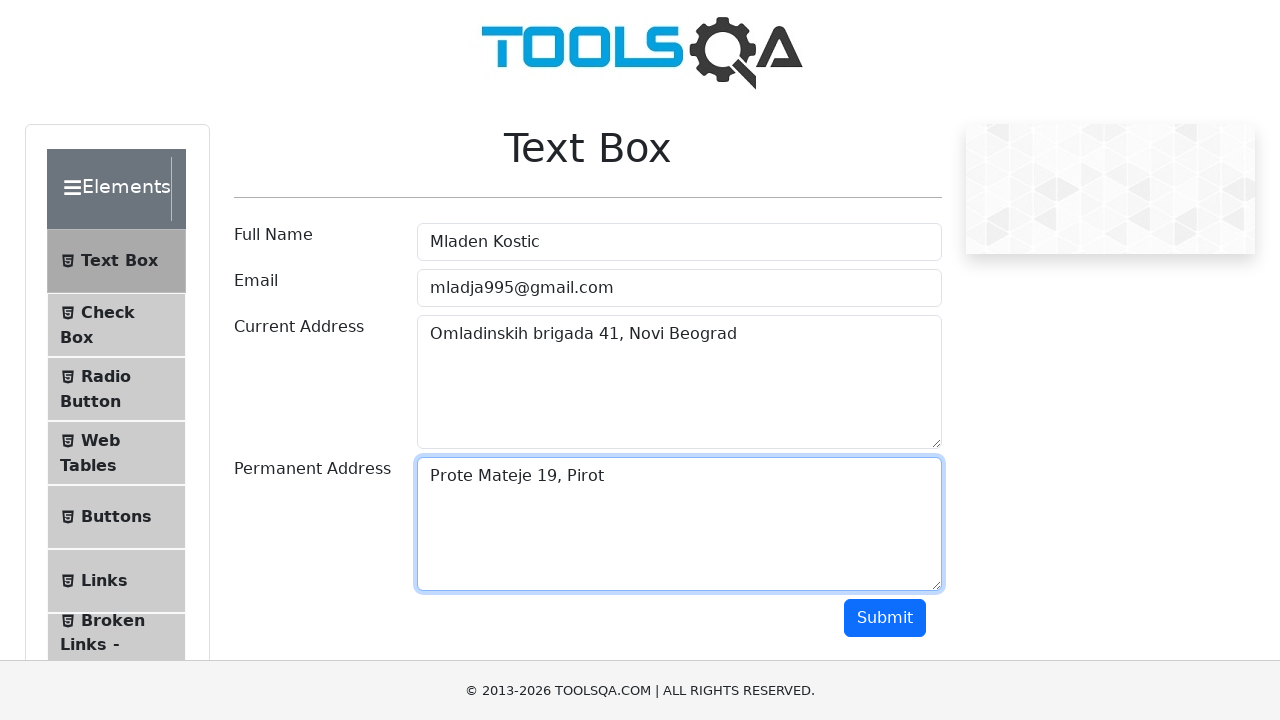

Clicked submit button to submit the form at (885, 618) on #submit
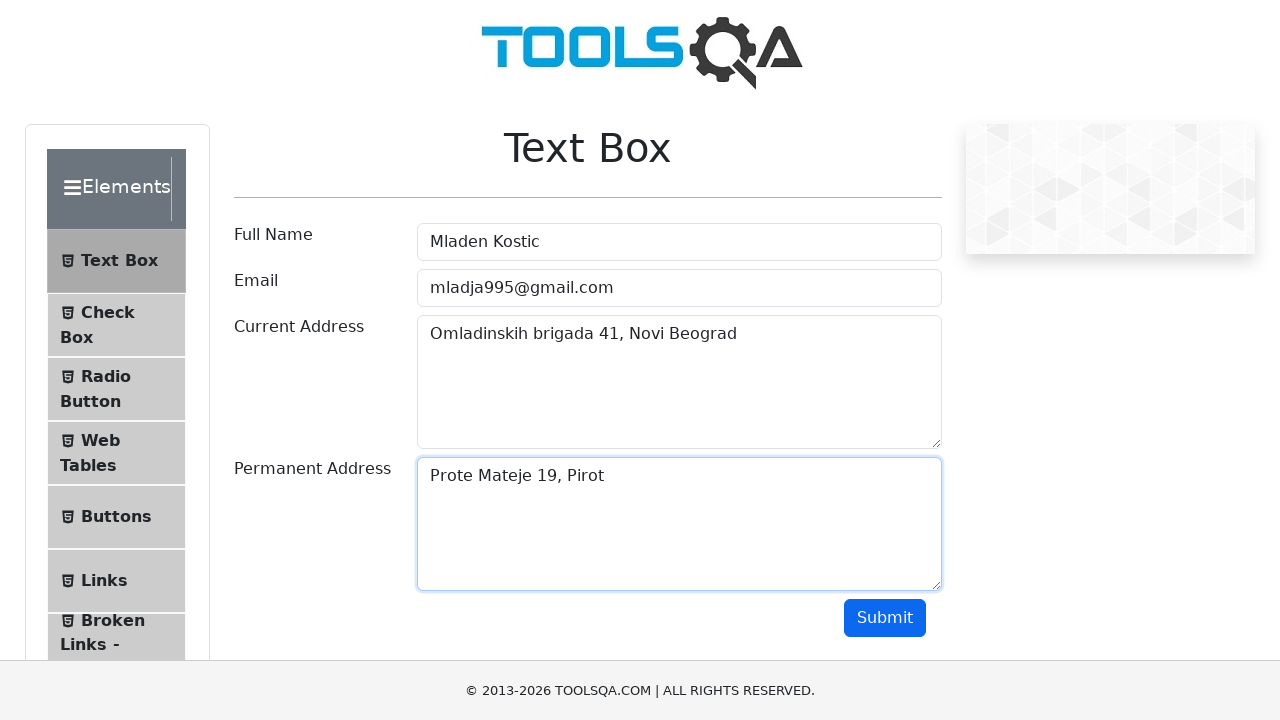

Verified that output box is displayed confirming form submission
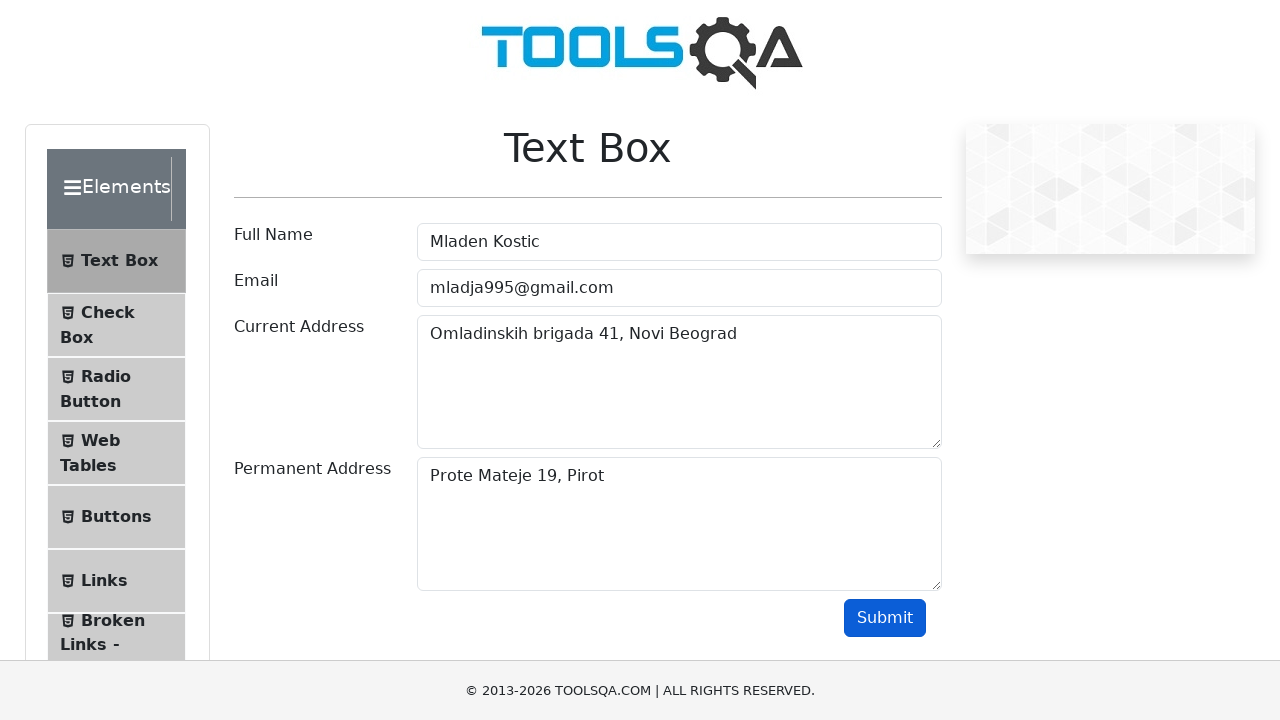

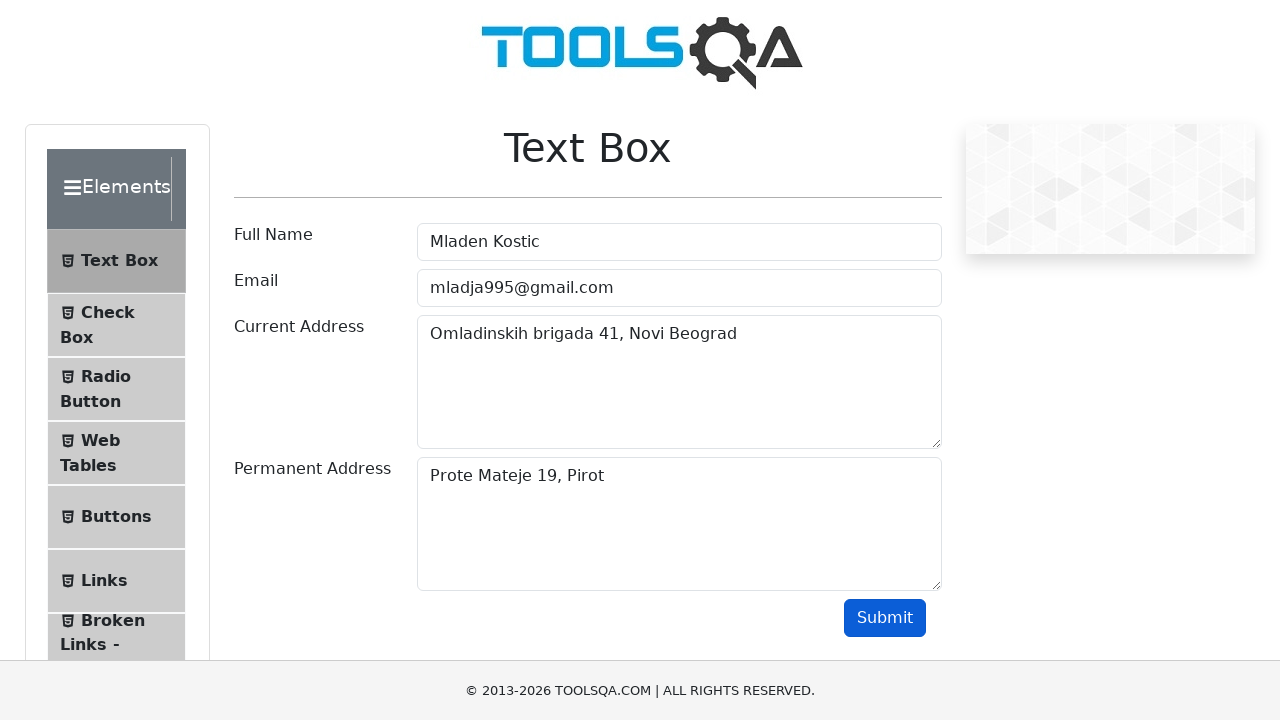